Tests that toggle and label controls are hidden when editing a todo item

Starting URL: https://demo.playwright.dev/todomvc

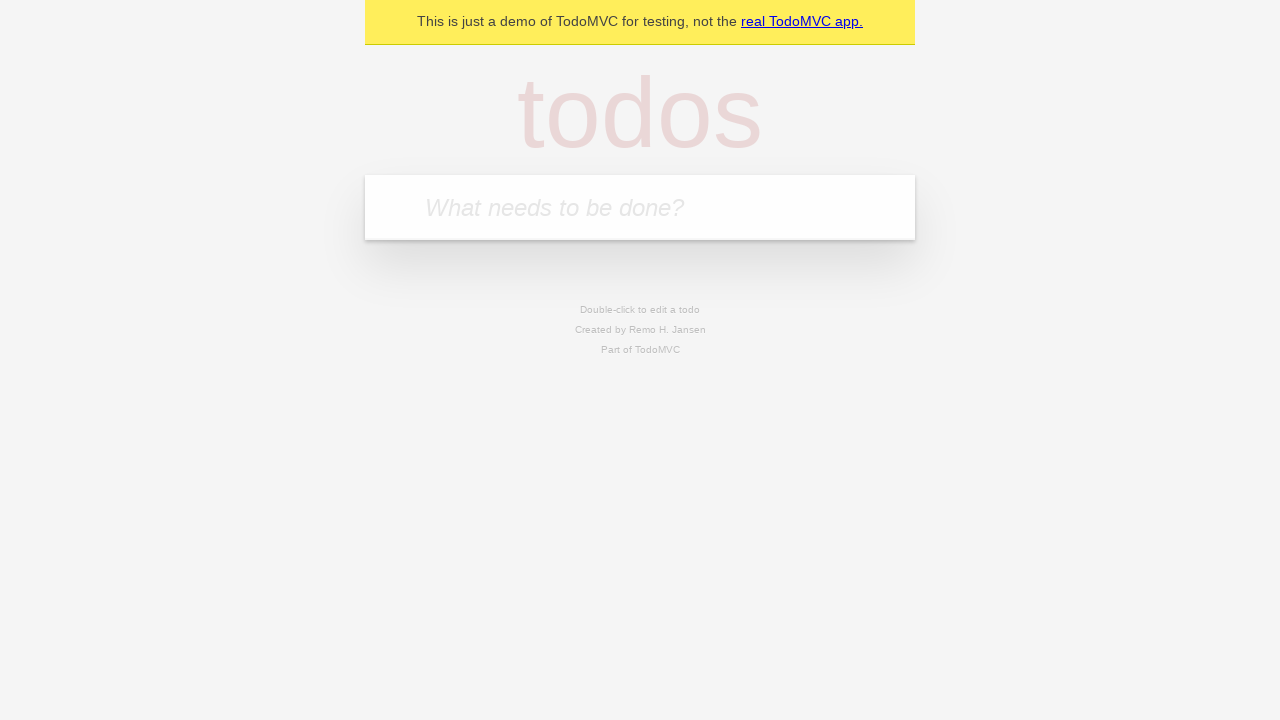

Filled new todo field with 'buy some cheese' on .new-todo
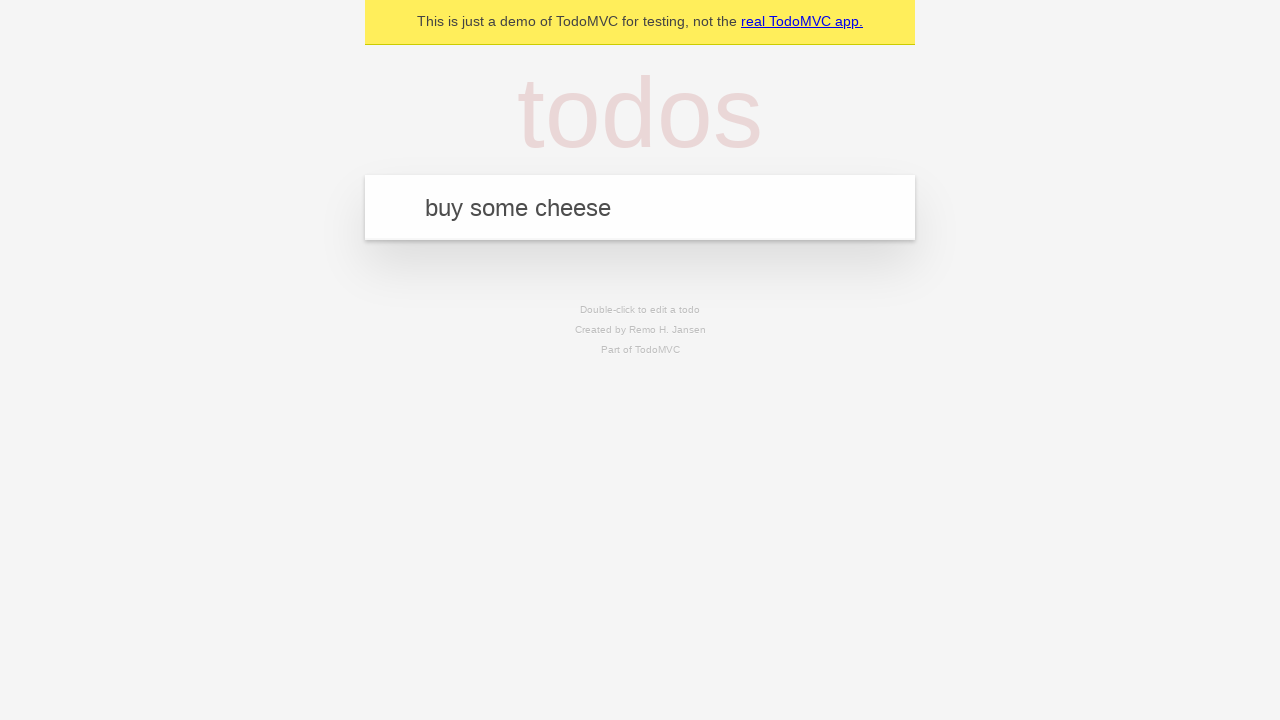

Pressed Enter to create first todo on .new-todo
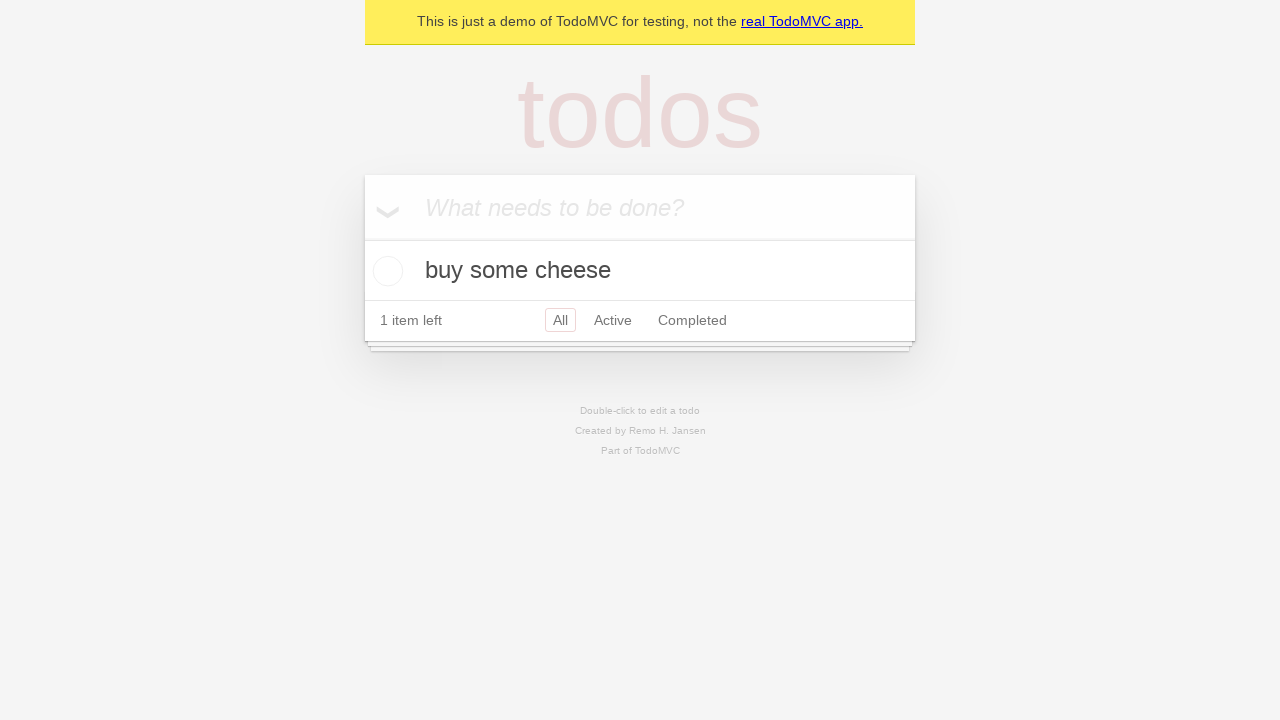

Filled new todo field with 'feed the cat' on .new-todo
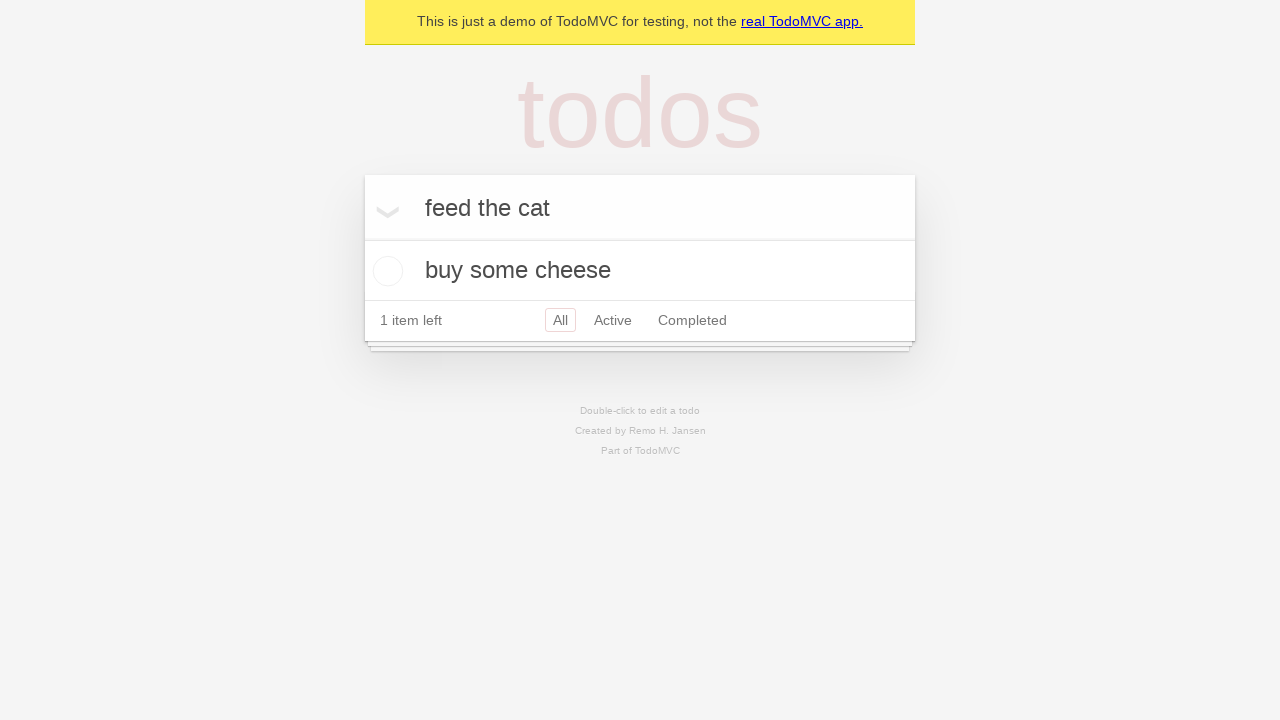

Pressed Enter to create second todo on .new-todo
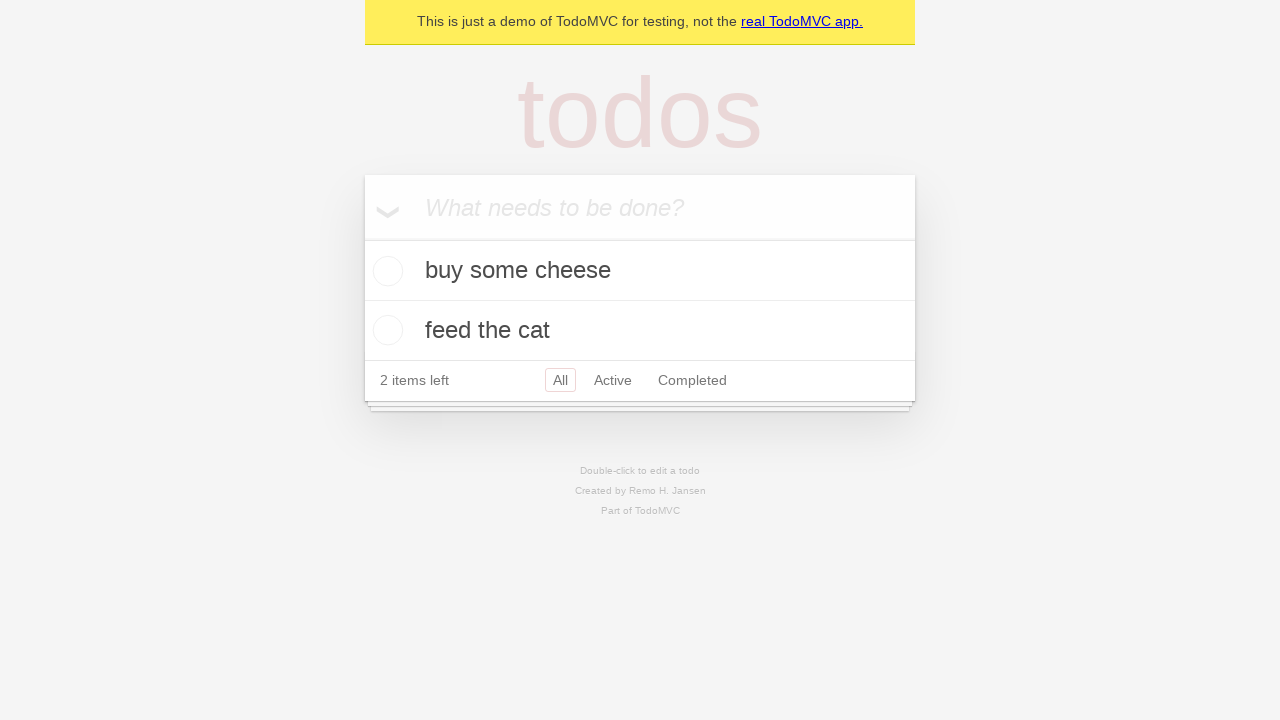

Filled new todo field with 'book a doctors appointment' on .new-todo
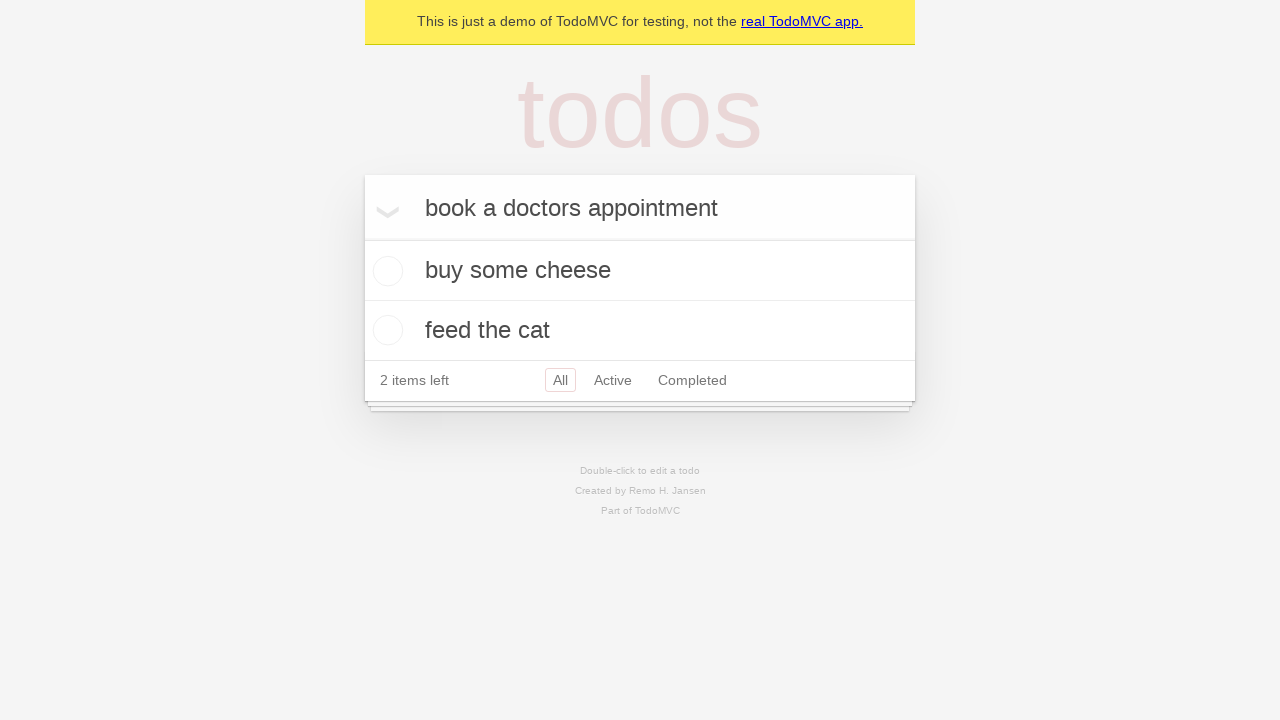

Pressed Enter to create third todo on .new-todo
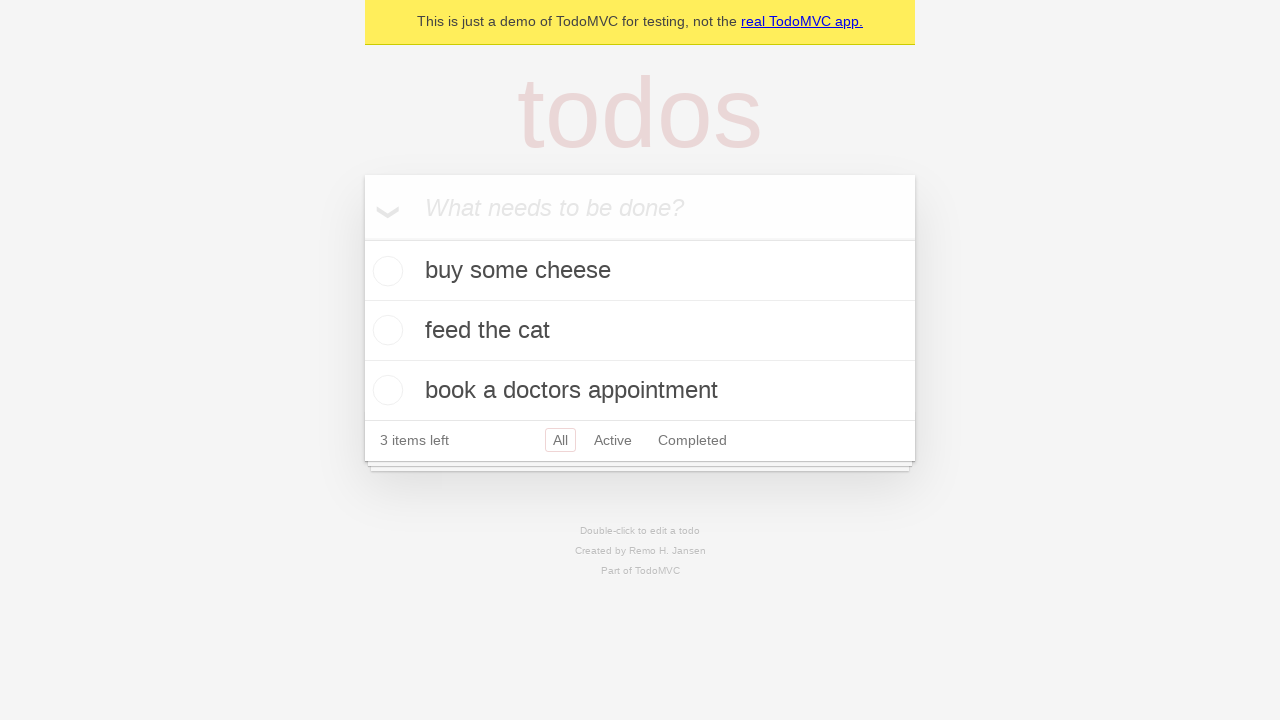

Double-clicked second todo item to enter edit mode at (640, 331) on .todo-list li >> nth=1
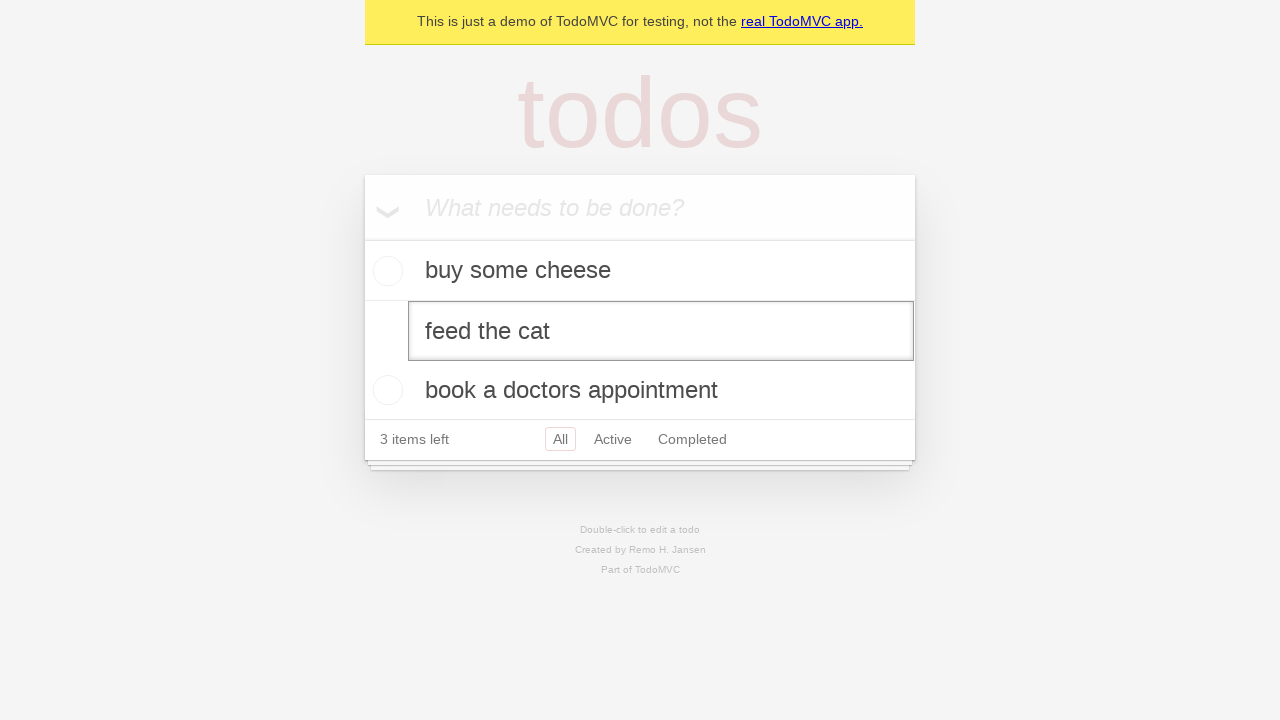

Waited for todo item to enter editing state
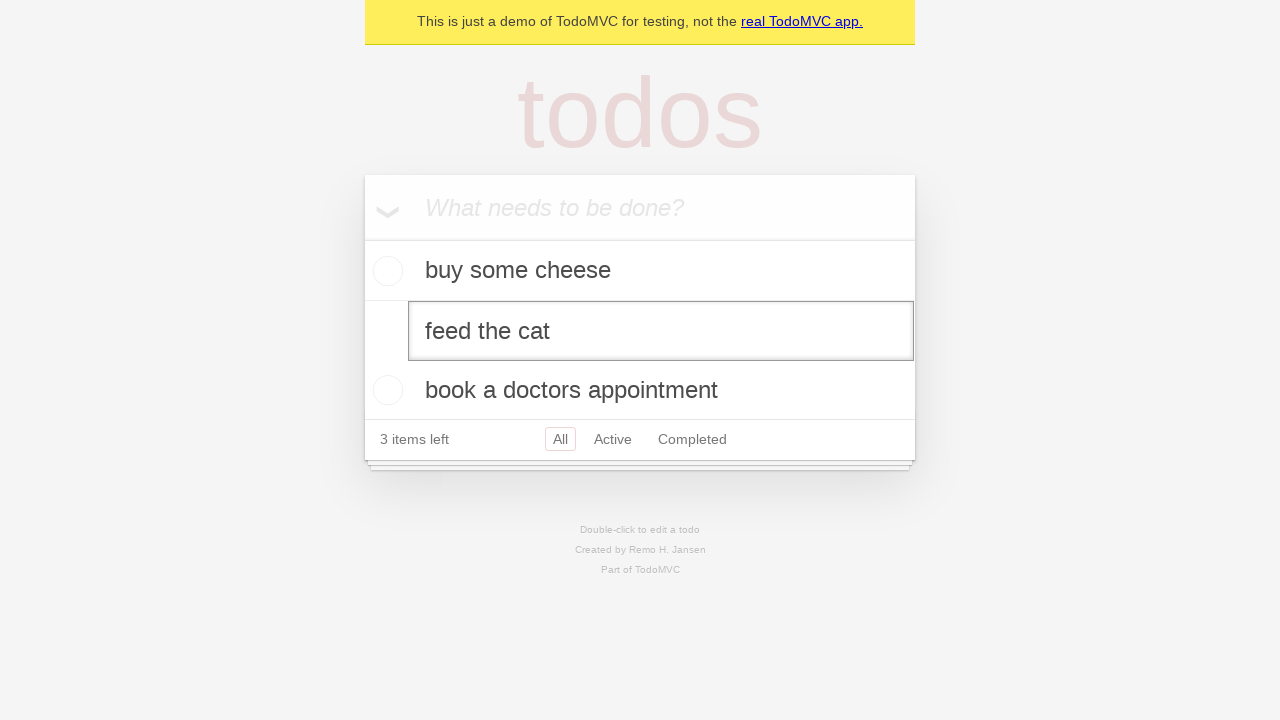

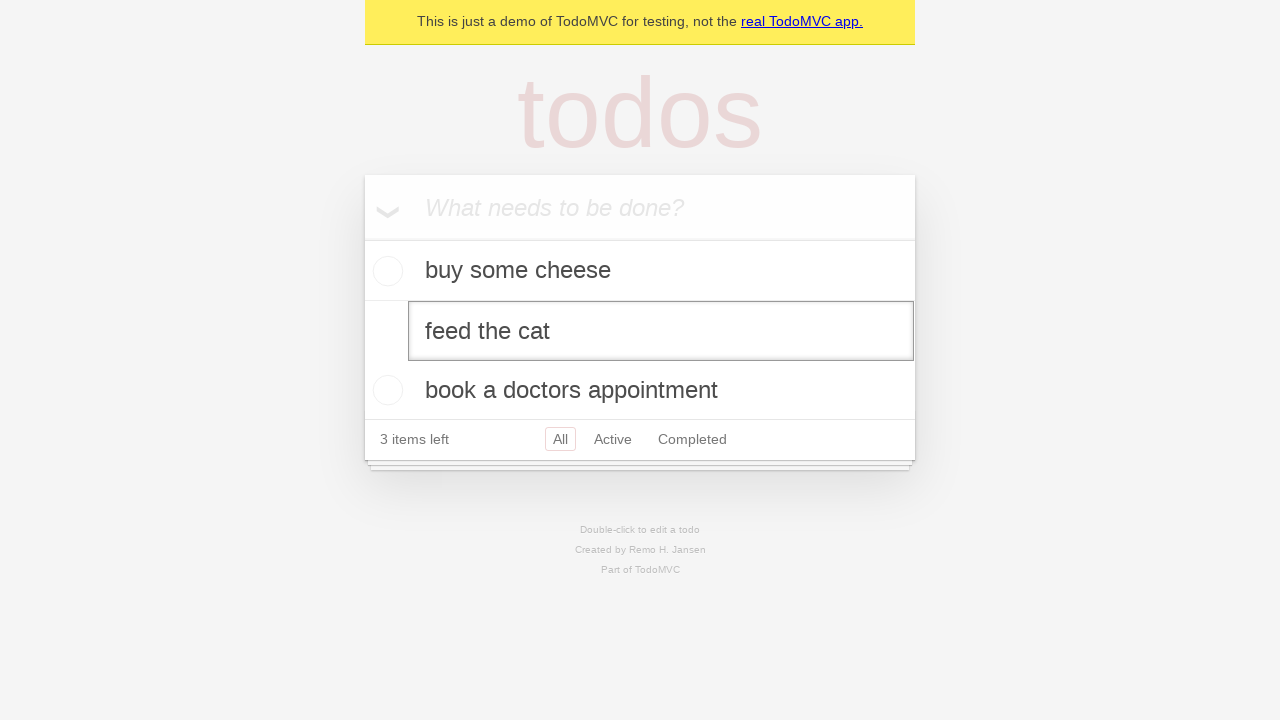